Tests shopping cart functionality by adding Funny Cow (2x) and Fluffy Bunny (1x) to cart, then verifying items appear in the cart

Starting URL: http://jupiter.cloud.planittesting.com

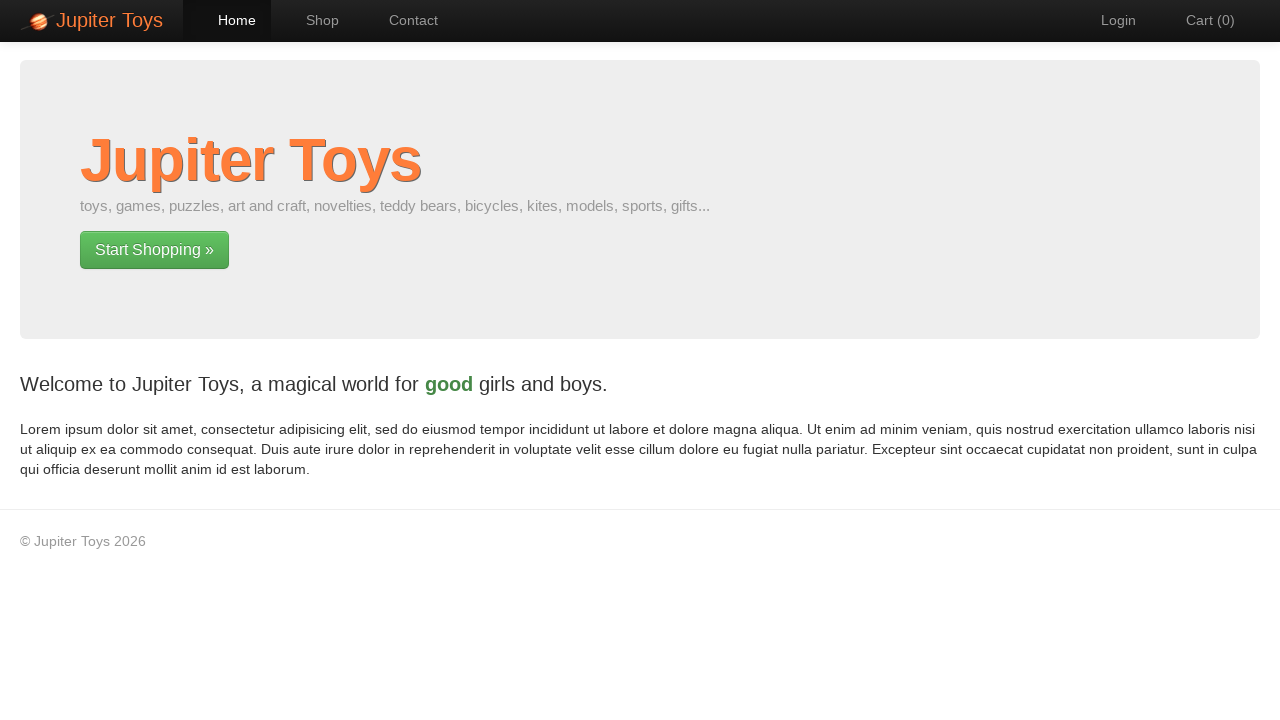

Clicked shop navigation link at (312, 20) on a[href='#/shop']
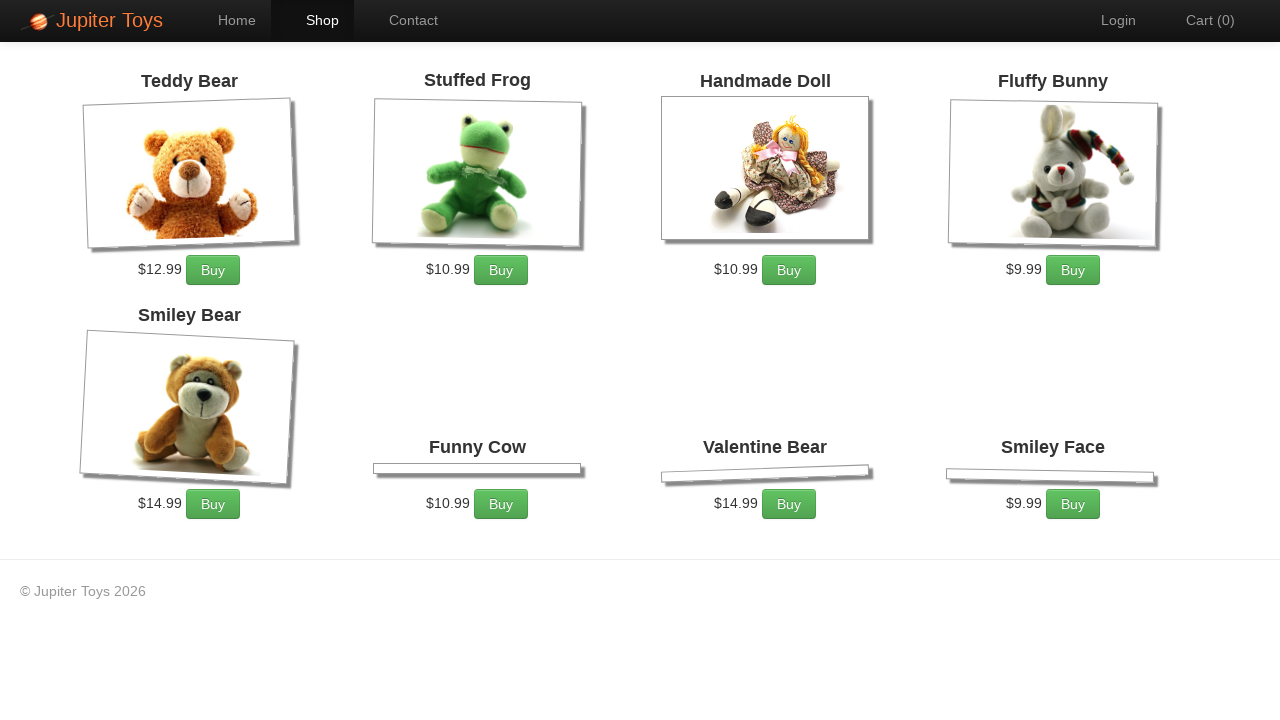

Shop items loaded successfully
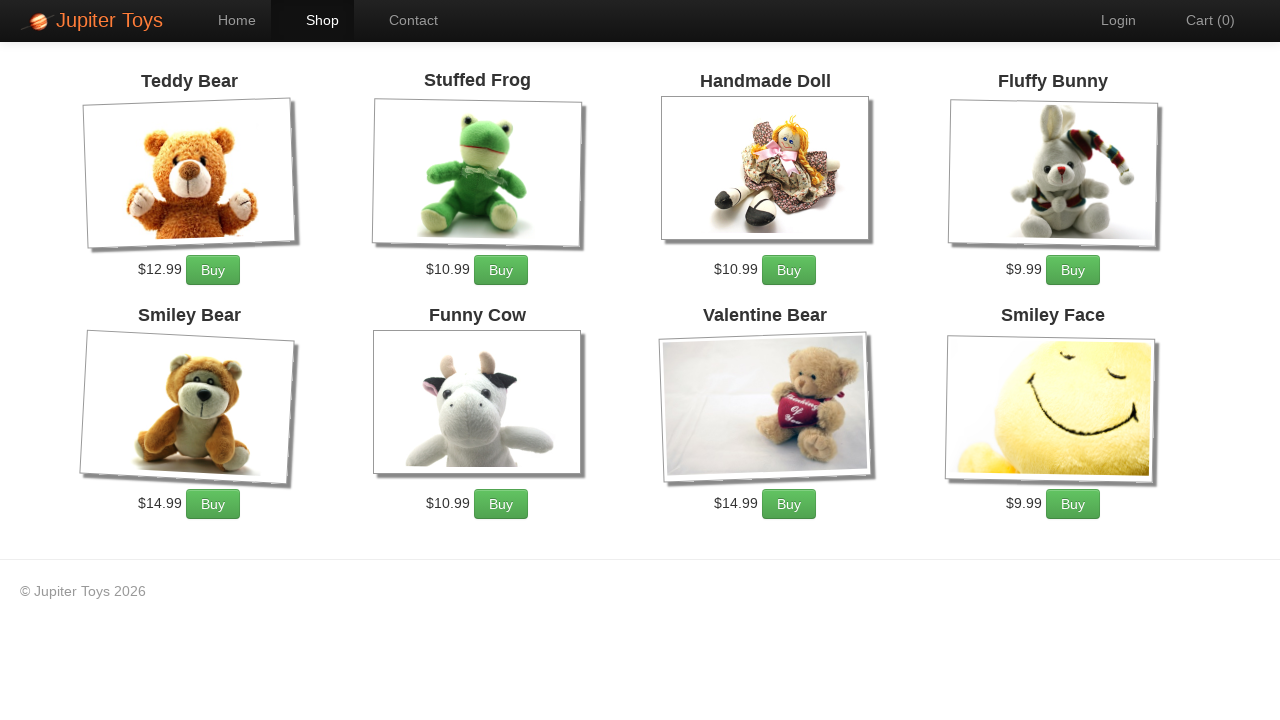

Added Funny Cow to cart (1st time) at (501, 504) on li:has-text('Funny Cow') a.btn
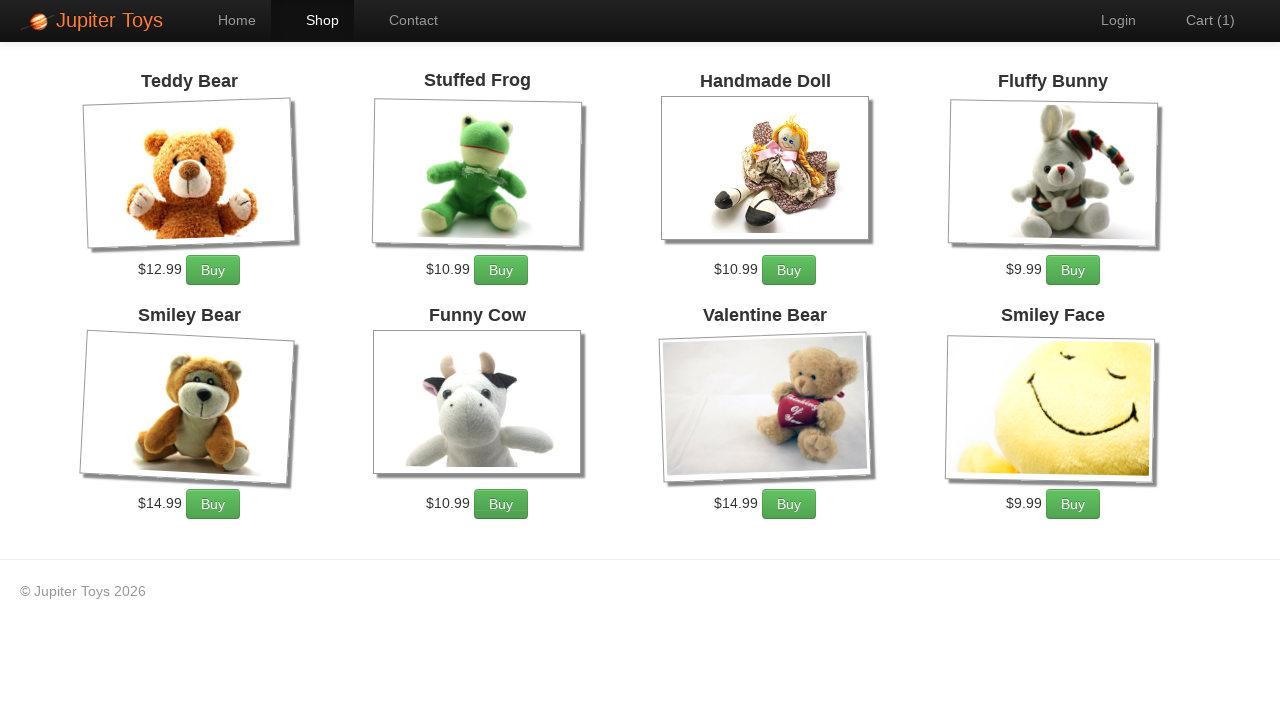

Added Funny Cow to cart (2nd time) at (501, 504) on li:has-text('Funny Cow') a.btn
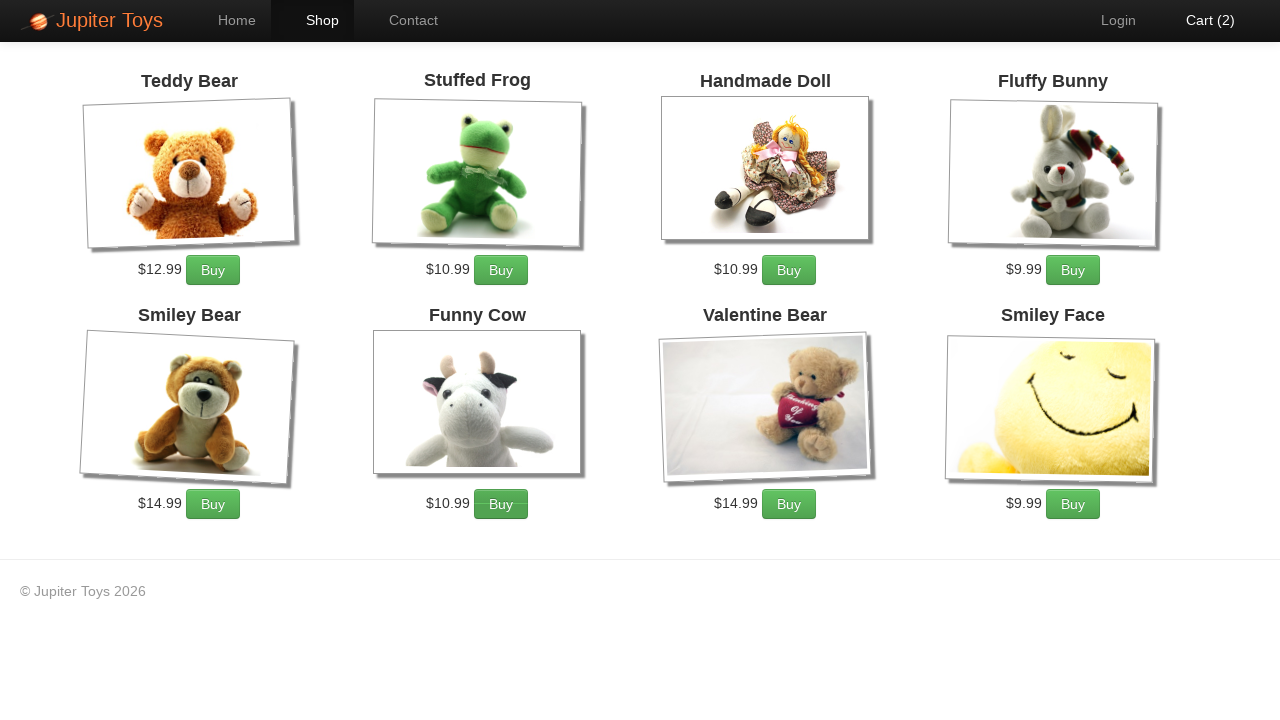

Added Fluffy Bunny to cart (1x) at (1073, 270) on li:has-text('Fluffy Bunny') a.btn
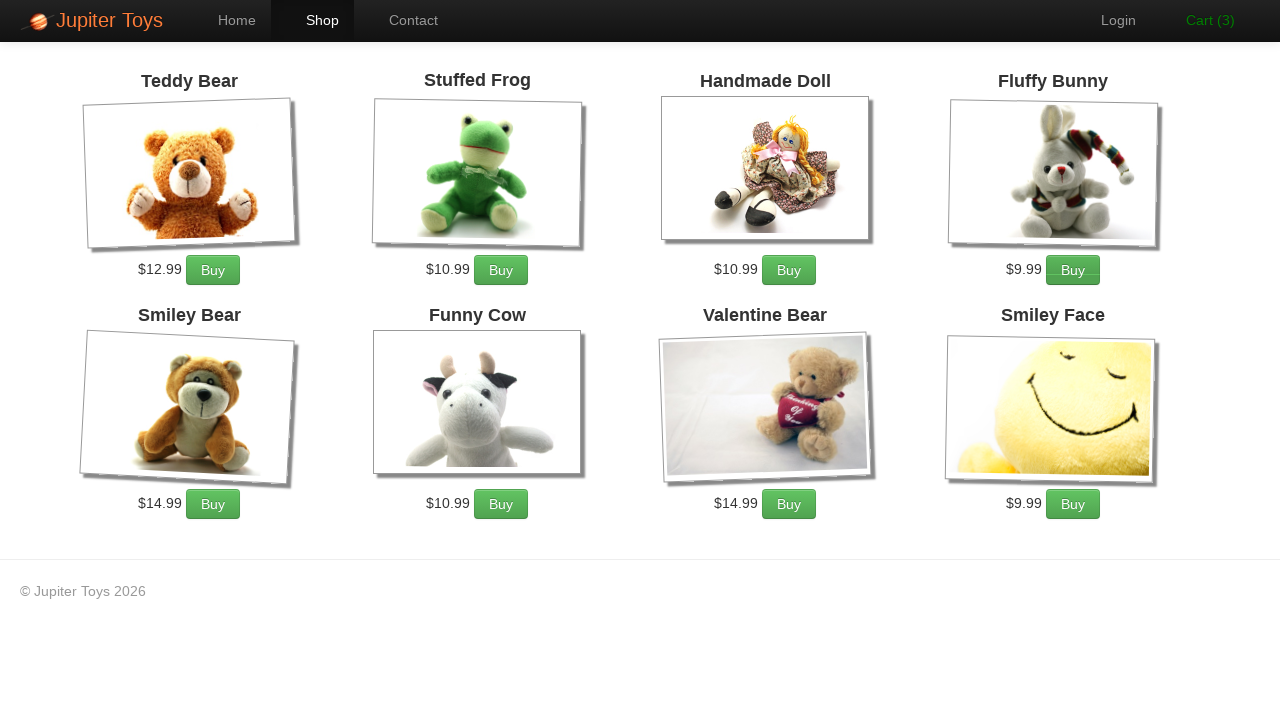

Clicked cart navigation link at (1200, 20) on a[href='#/cart']
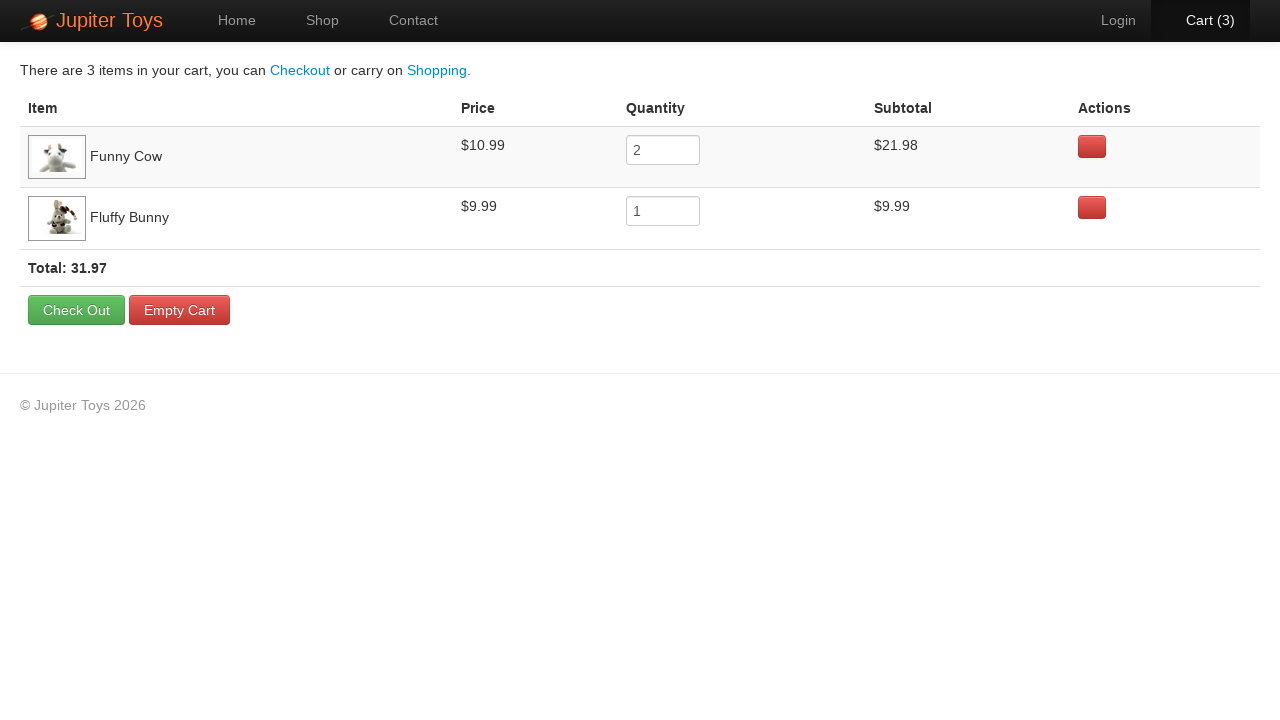

Verified Funny Cow appears in cart
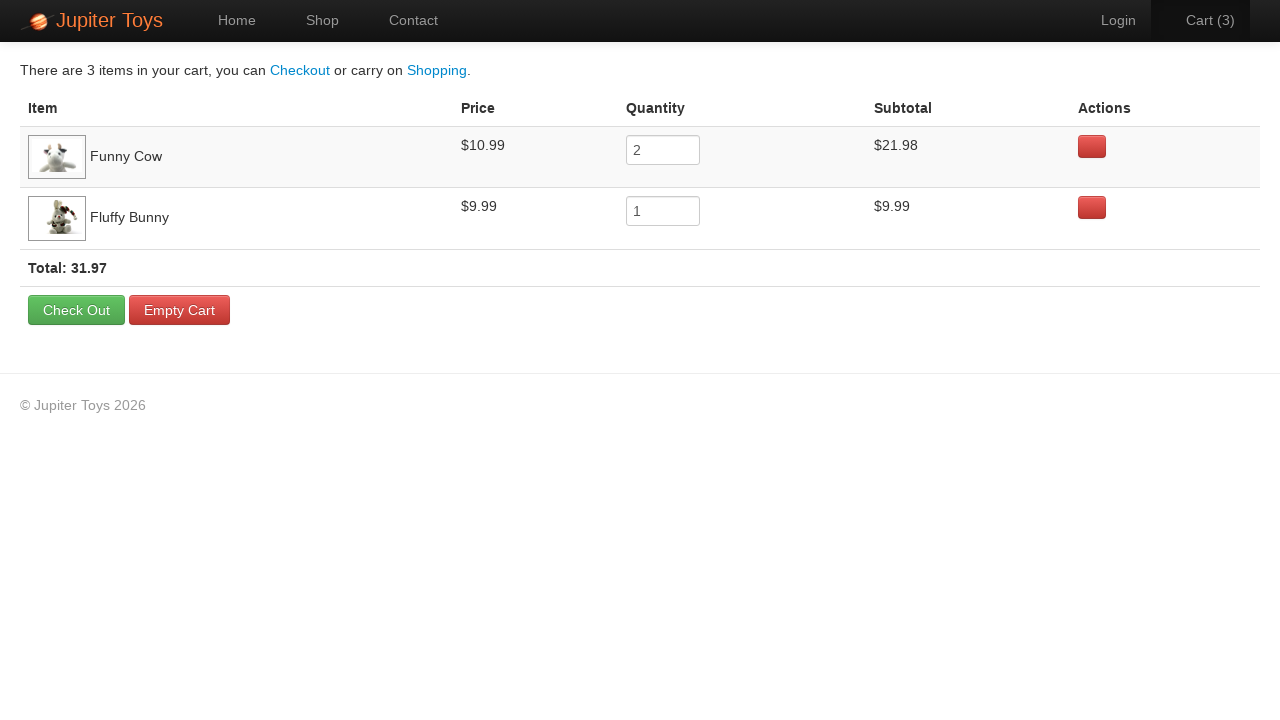

Verified Fluffy Bunny appears in cart
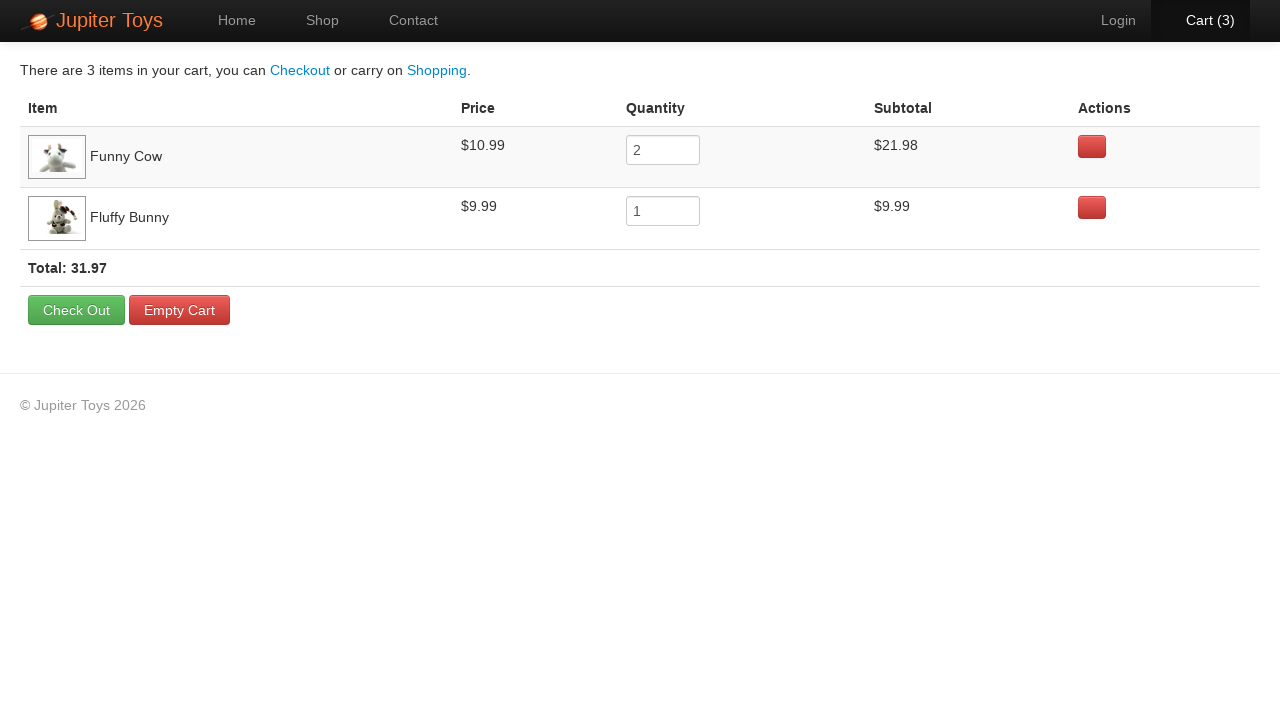

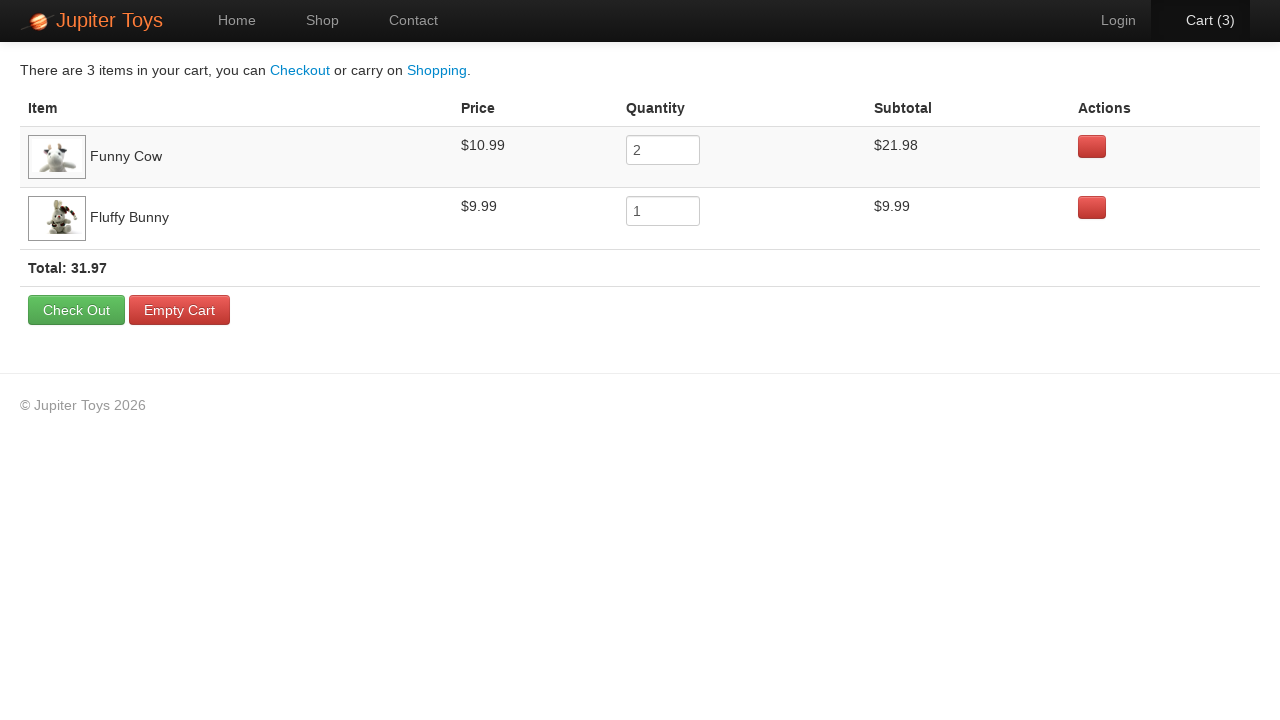